Tests editing a todo item by double-clicking, changing the text, and pressing Enter.

Starting URL: https://demo.playwright.dev/todomvc

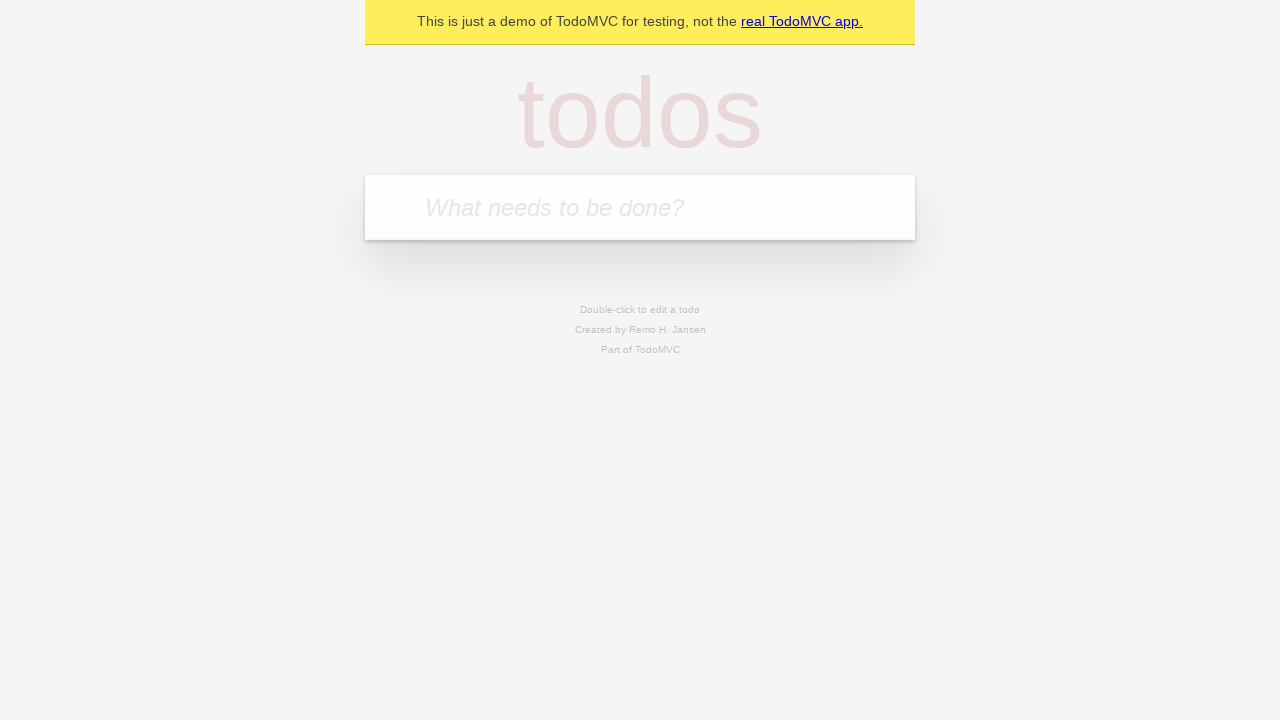

Filled todo input with 'buy some cheese' on internal:attr=[placeholder="What needs to be done?"i]
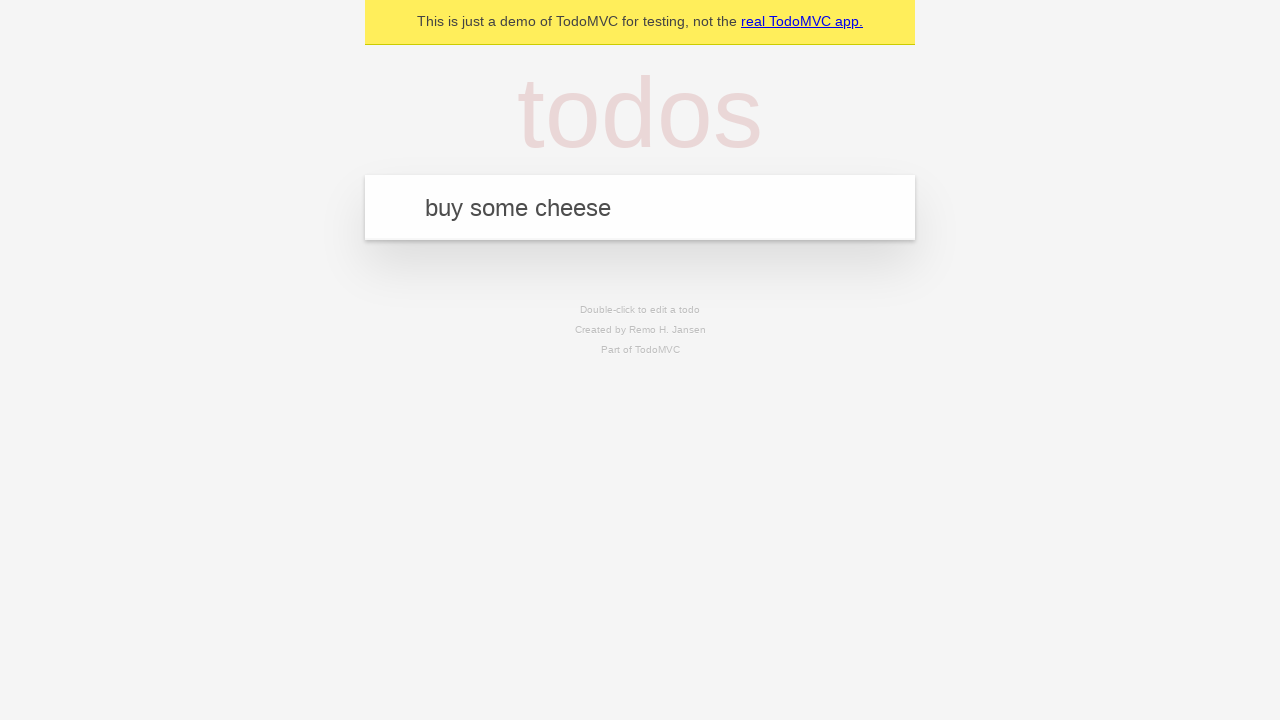

Pressed Enter to add first todo on internal:attr=[placeholder="What needs to be done?"i]
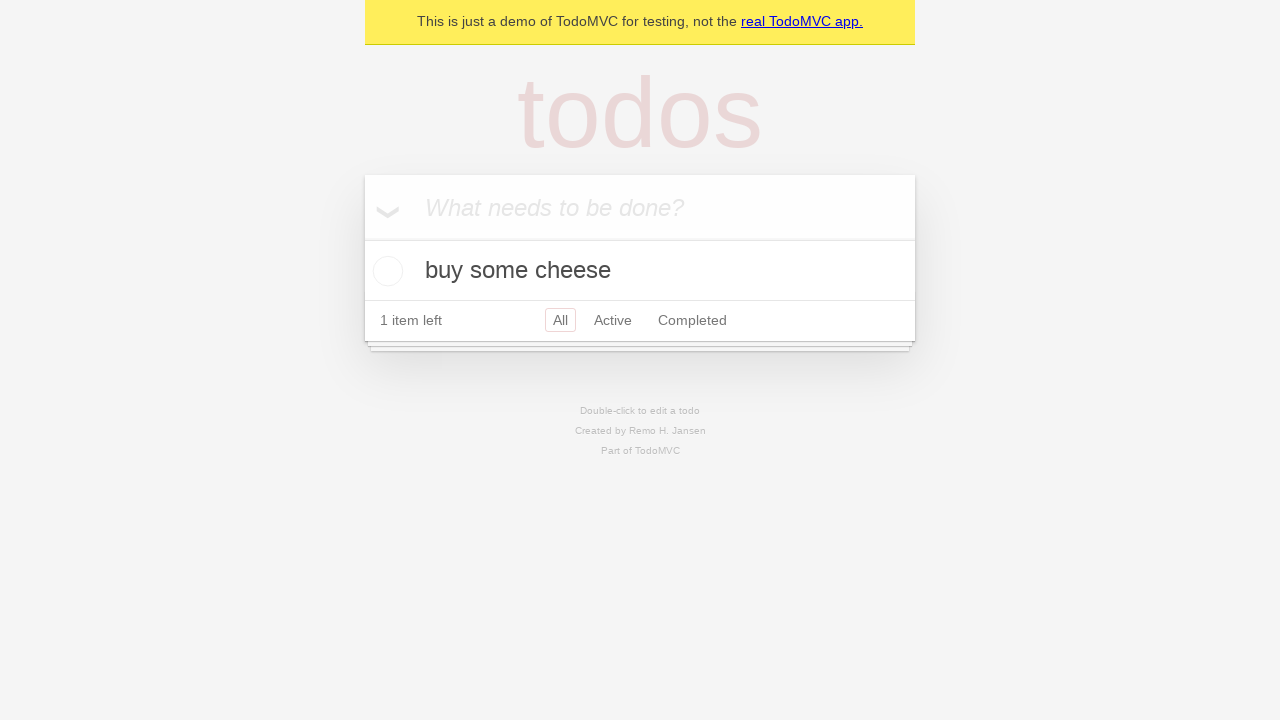

Filled todo input with 'feed the cat' on internal:attr=[placeholder="What needs to be done?"i]
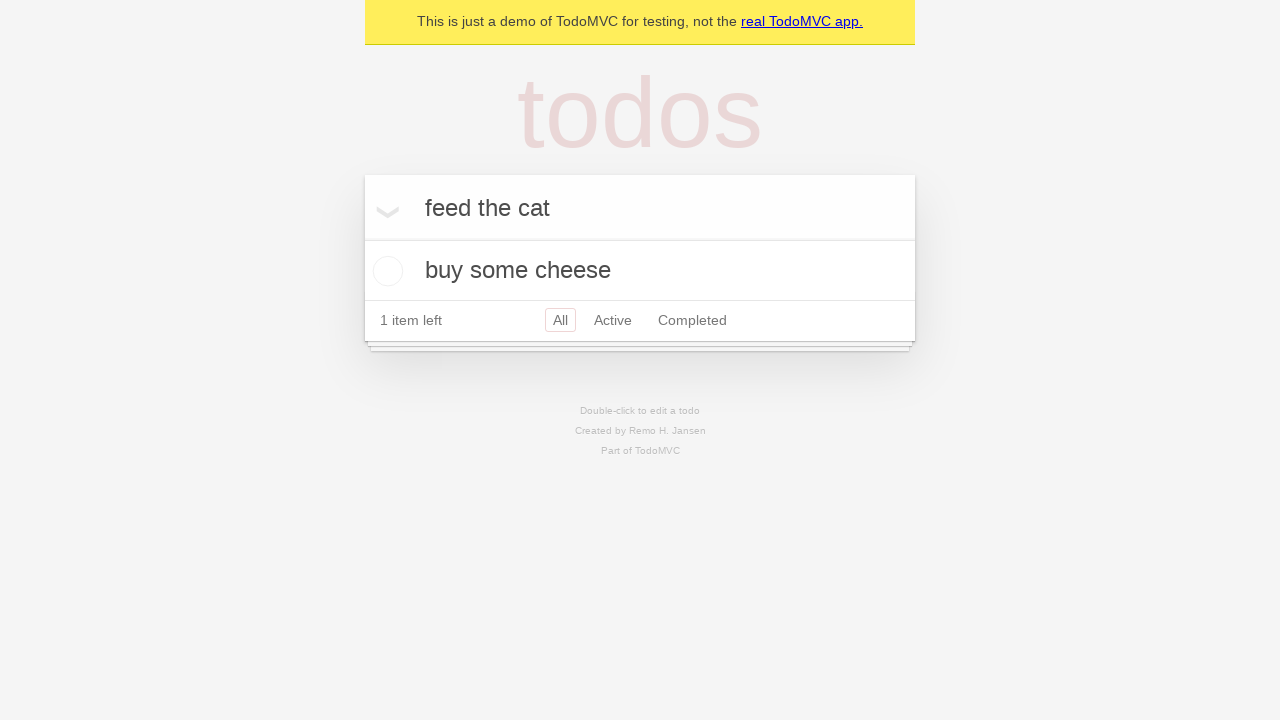

Pressed Enter to add second todo on internal:attr=[placeholder="What needs to be done?"i]
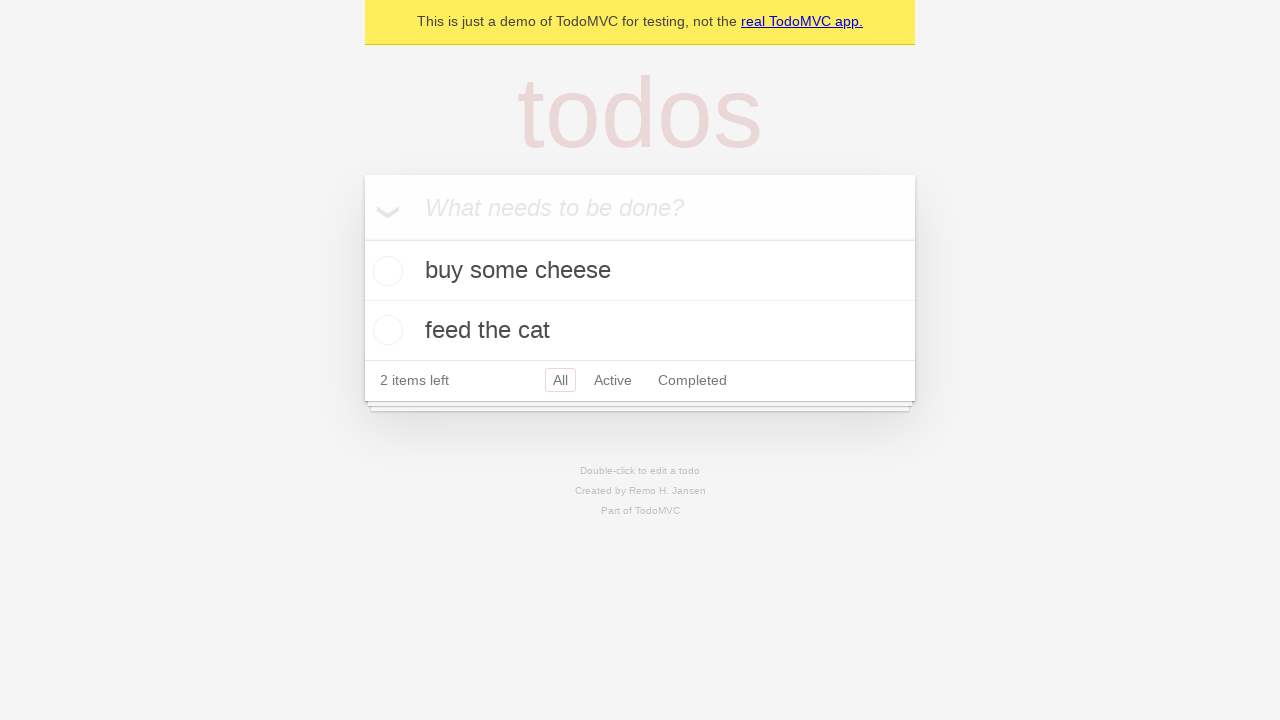

Filled todo input with 'book a doctors appointment' on internal:attr=[placeholder="What needs to be done?"i]
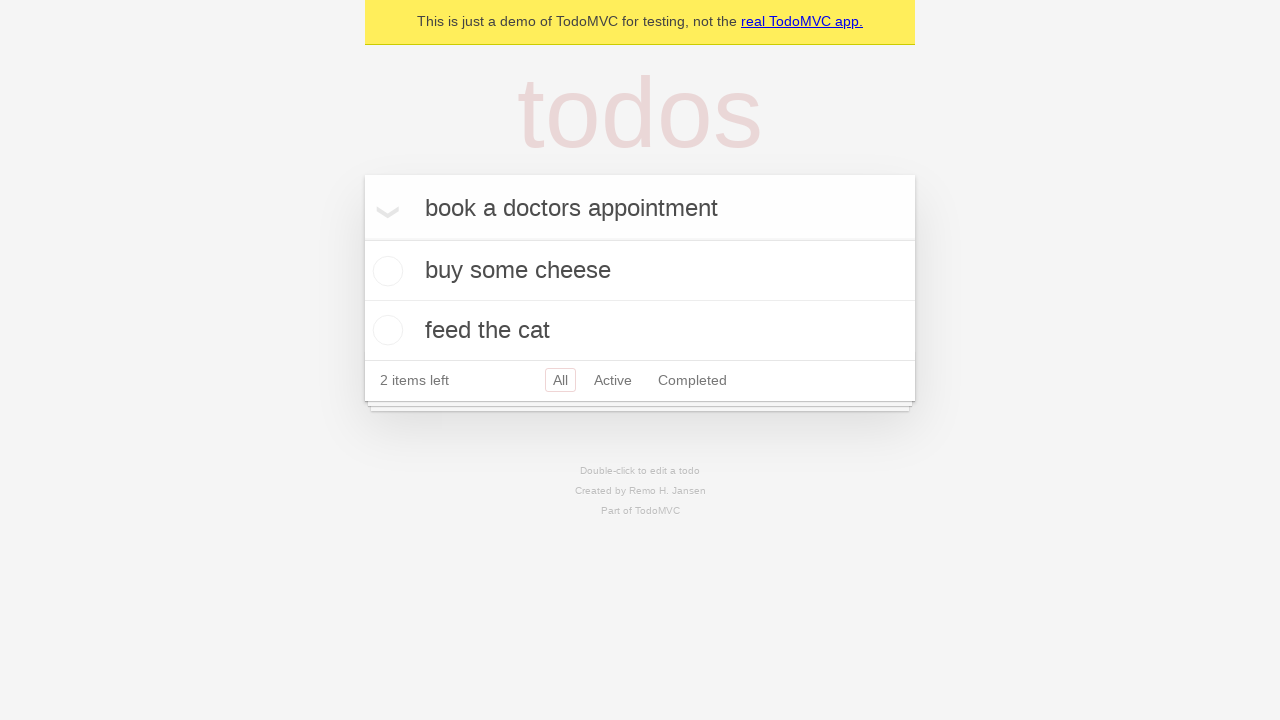

Pressed Enter to add third todo on internal:attr=[placeholder="What needs to be done?"i]
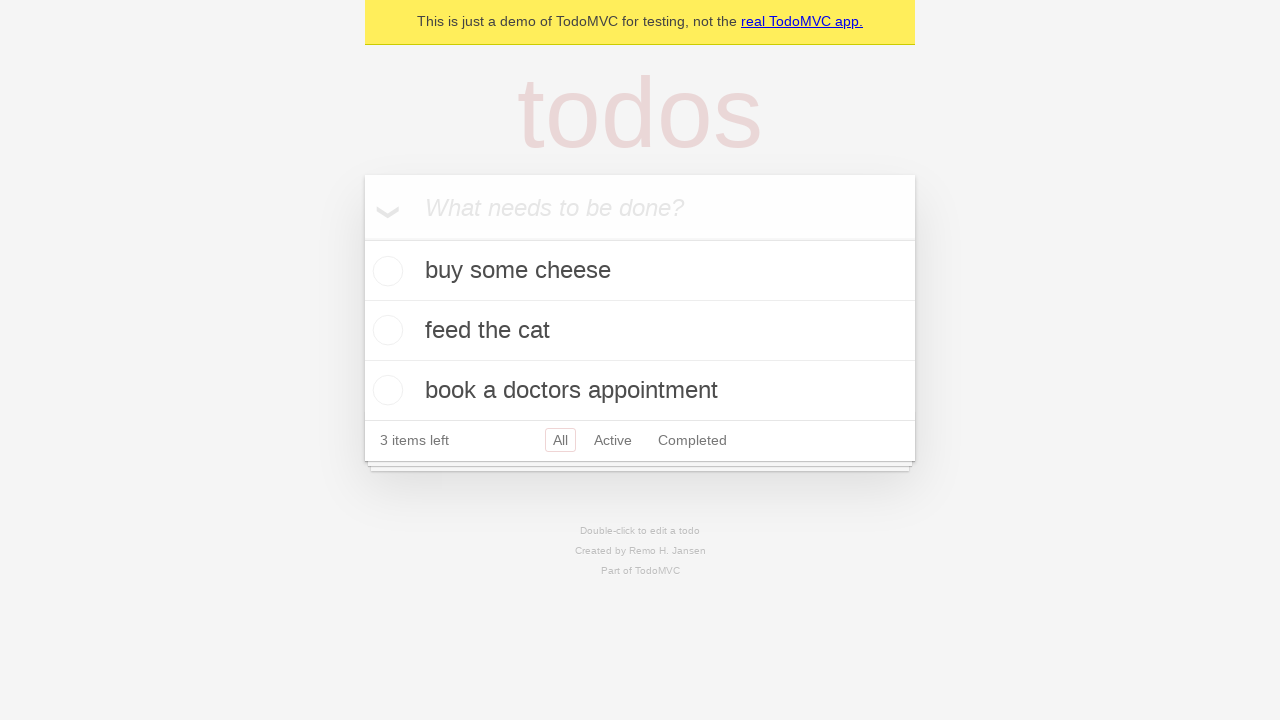

Waited for third todo item to appear
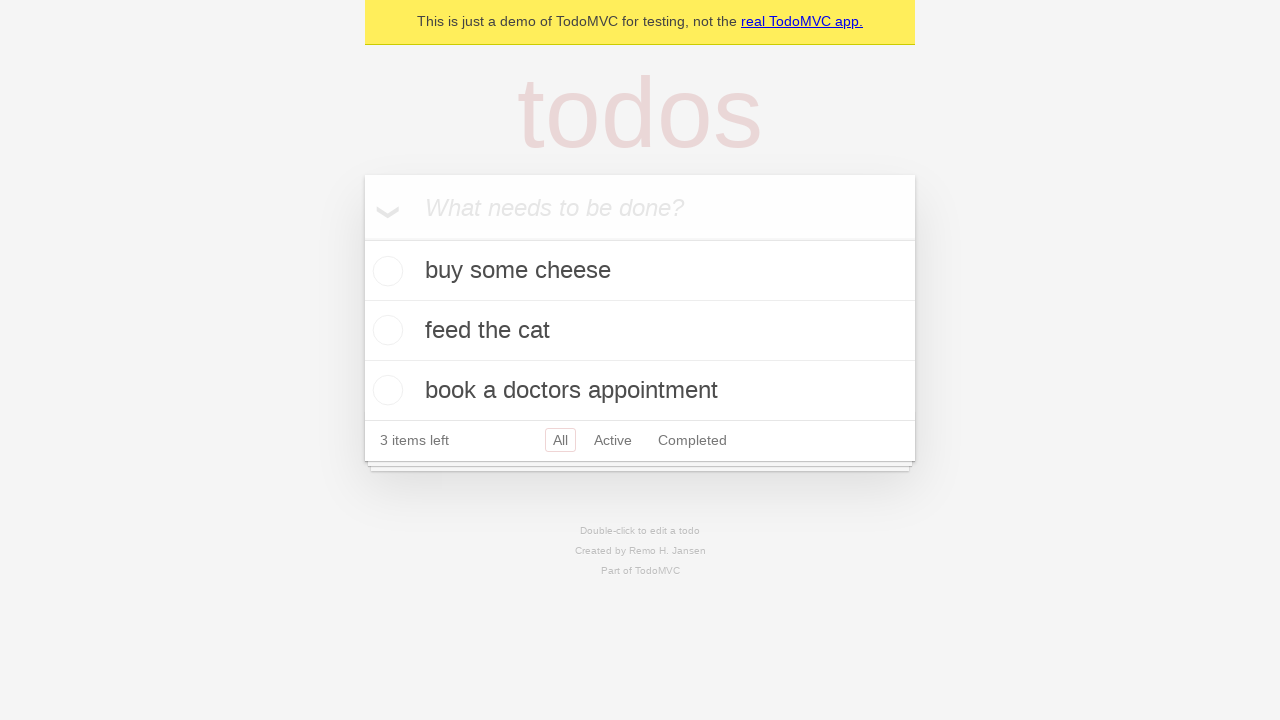

Double-clicked second todo item to enter edit mode at (640, 331) on [data-testid='todo-item'] >> nth=1
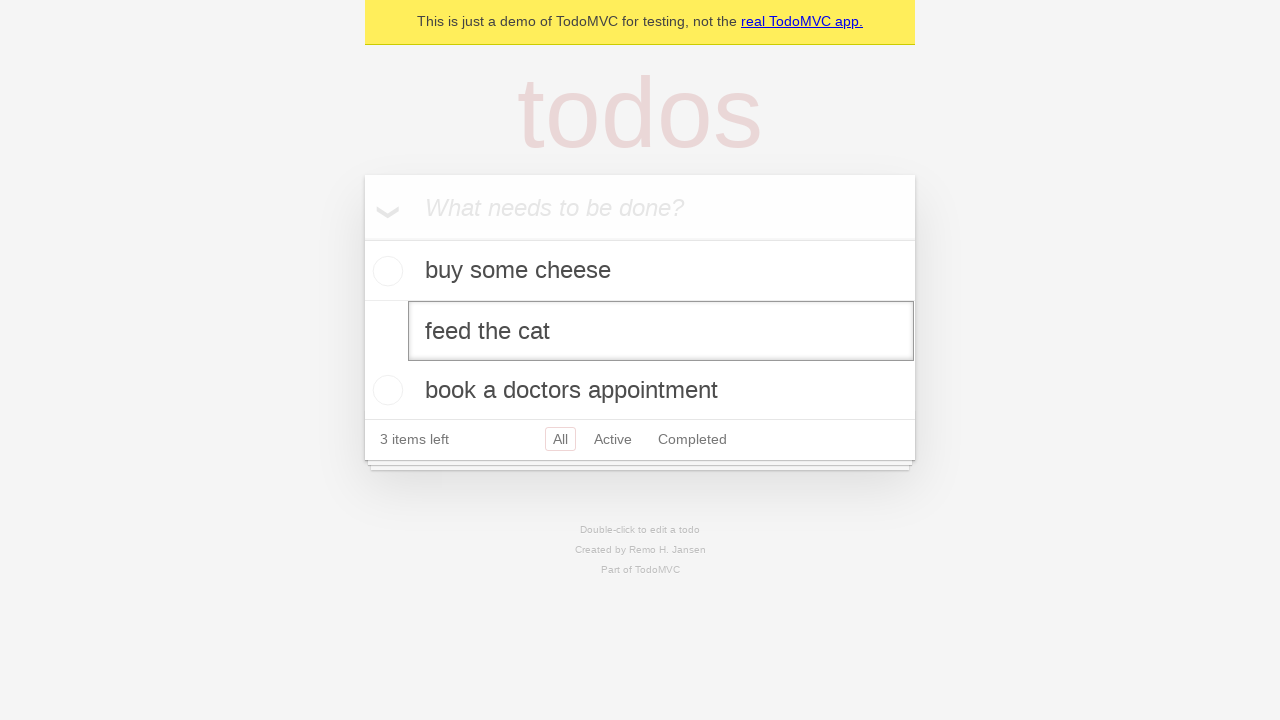

Changed todo text to 'buy some sausages' on [data-testid='todo-item'] >> nth=1 >> internal:role=textbox[name="Edit"i]
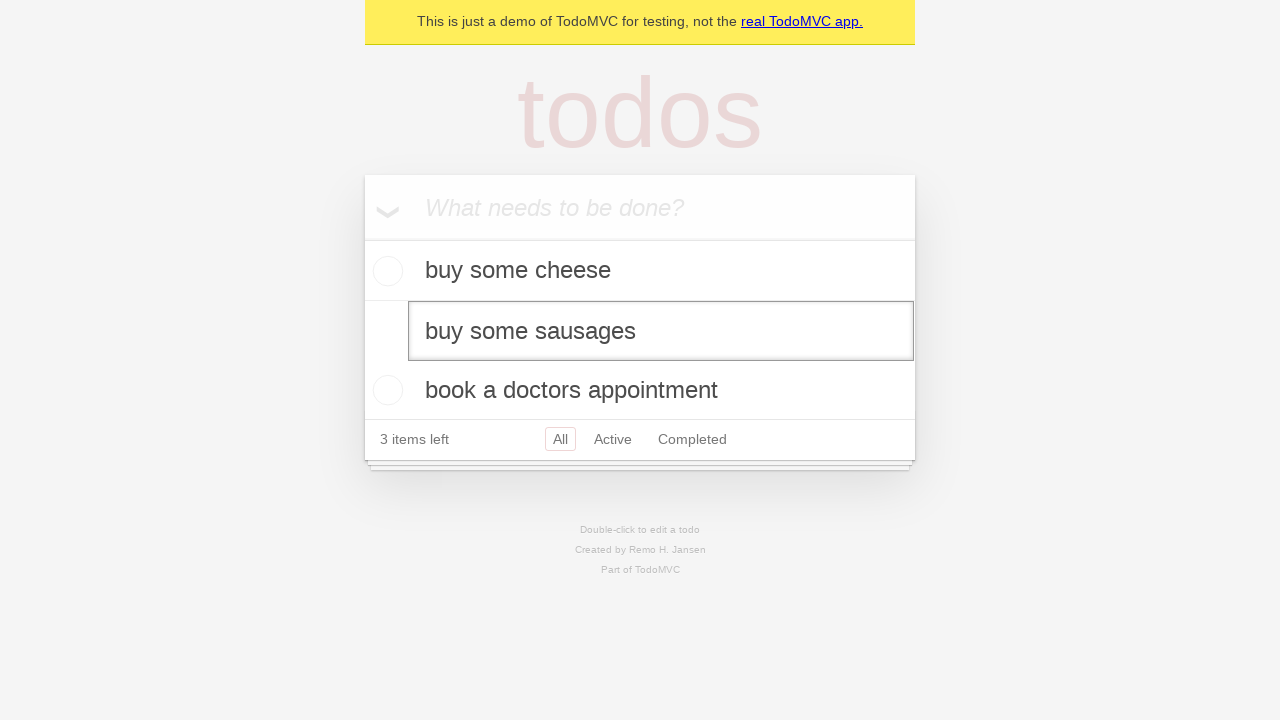

Pressed Enter to save edited todo on [data-testid='todo-item'] >> nth=1 >> internal:role=textbox[name="Edit"i]
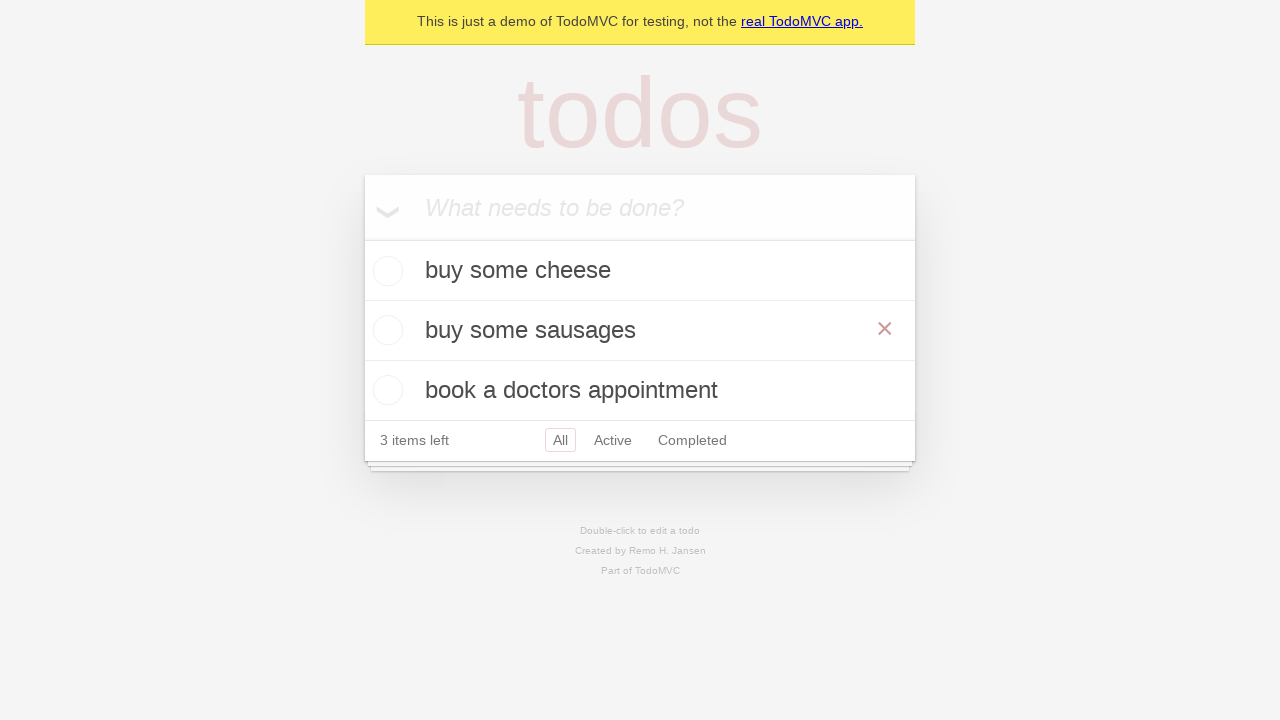

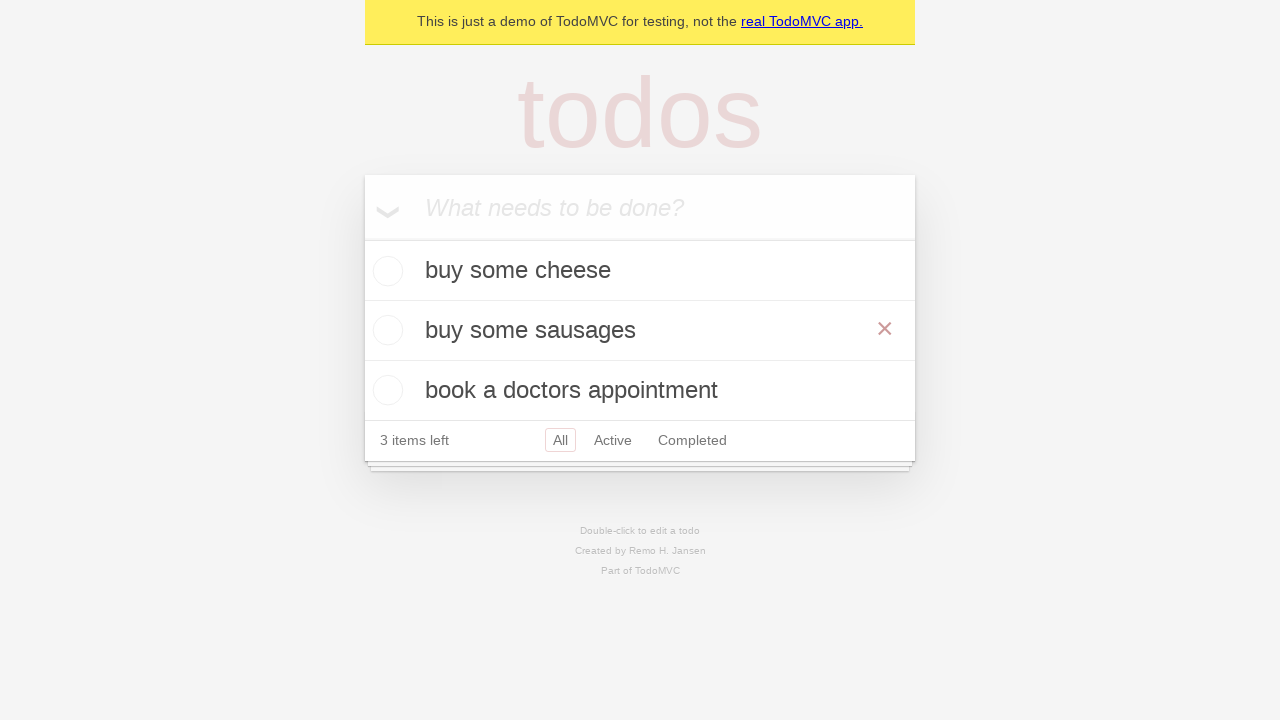